Tests successful password match validation by entering the same password in both fields

Starting URL: https://passport.abv.bg/app/profiles/registration

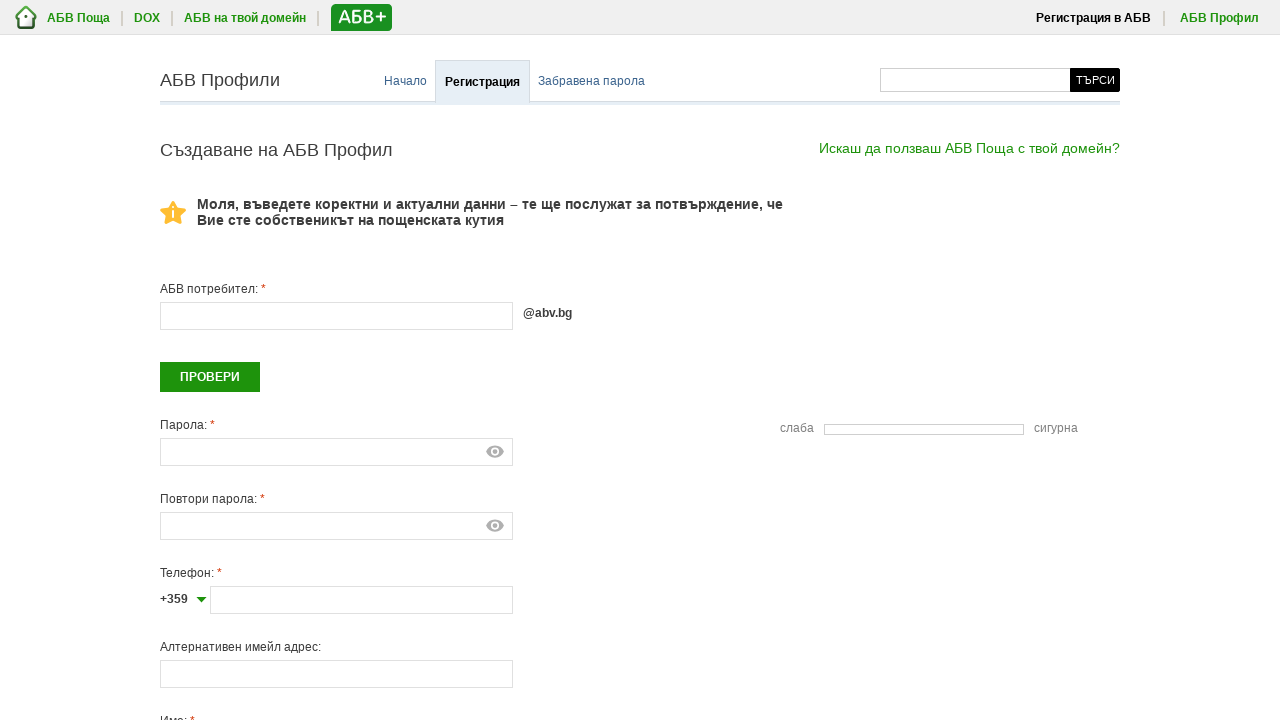

Entered password 'ValidPass123!' in first password field on #password
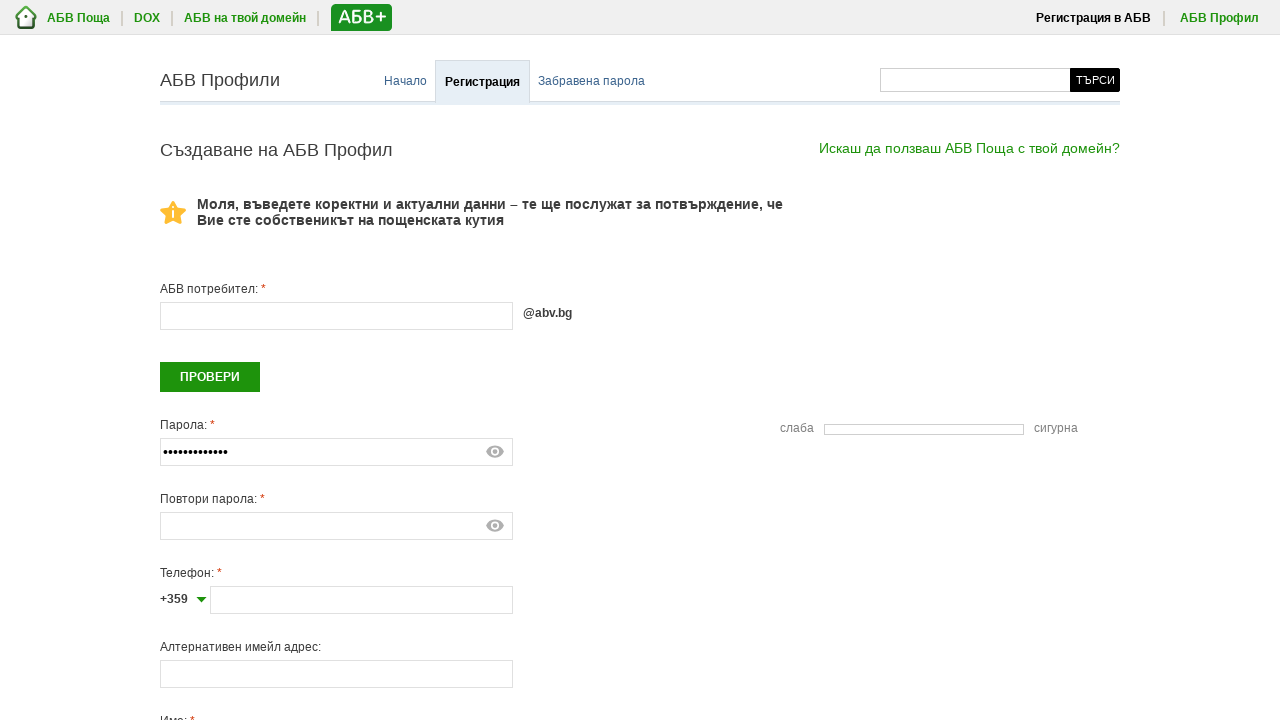

Entered matching password 'ValidPass123!' in second password field on #password2
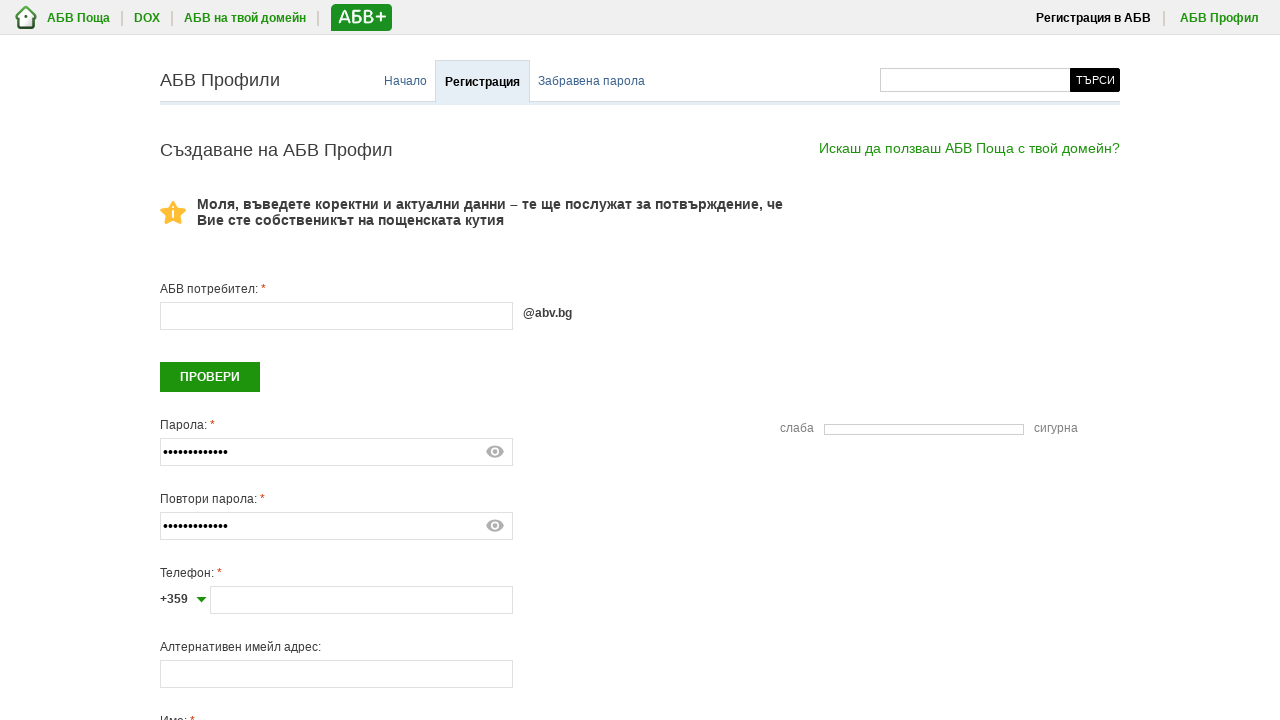

Clicked mobile phone field to trigger password validation at (362, 600) on #mobilePhone
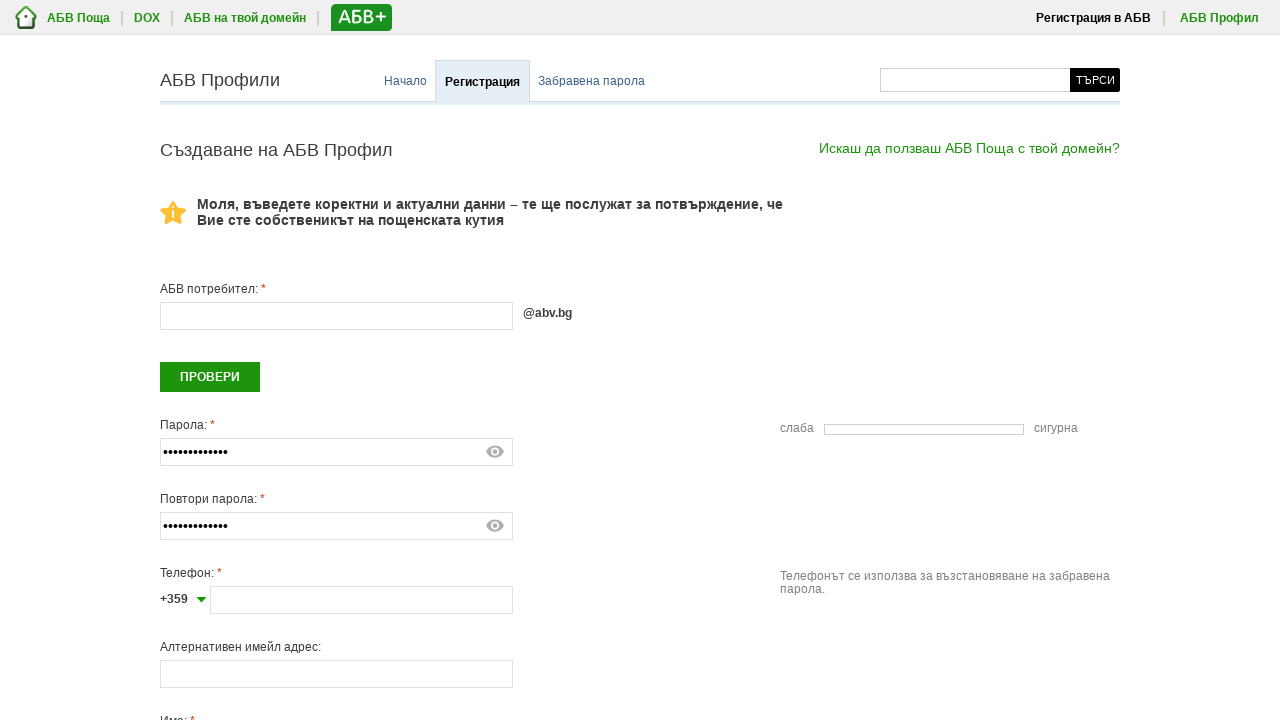

Password strength indicator appeared, confirming passwords match successfully
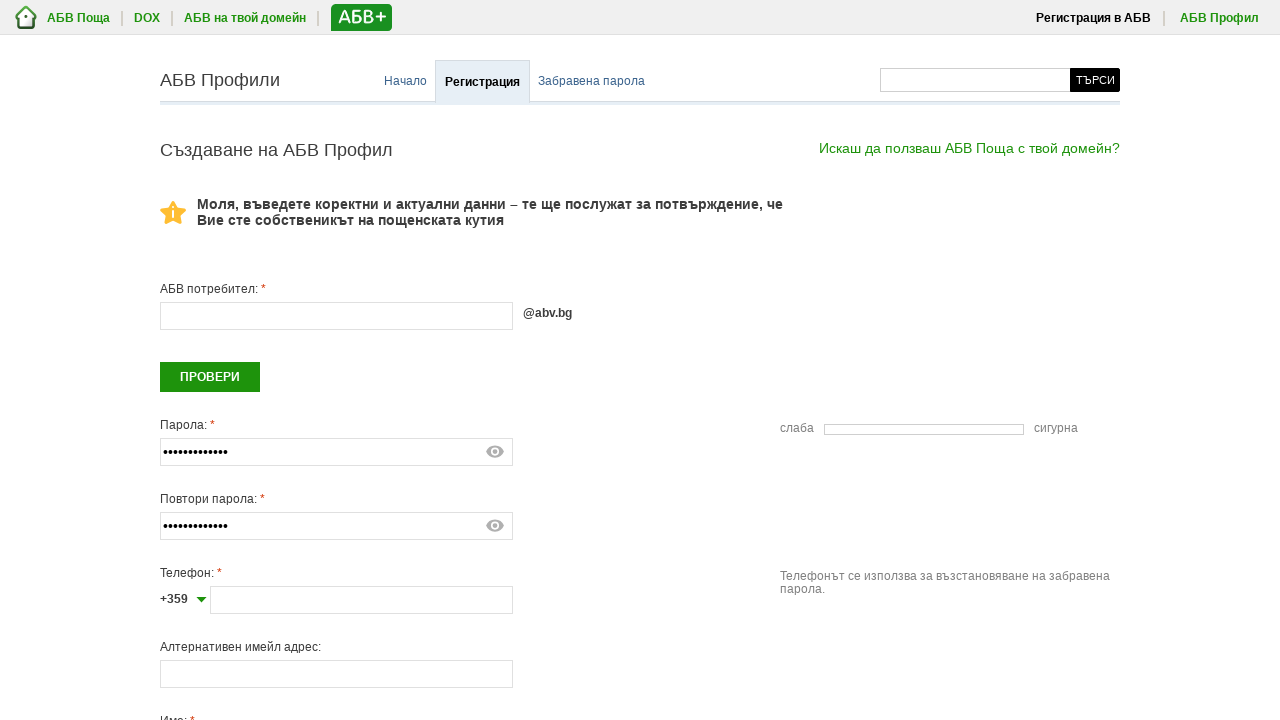

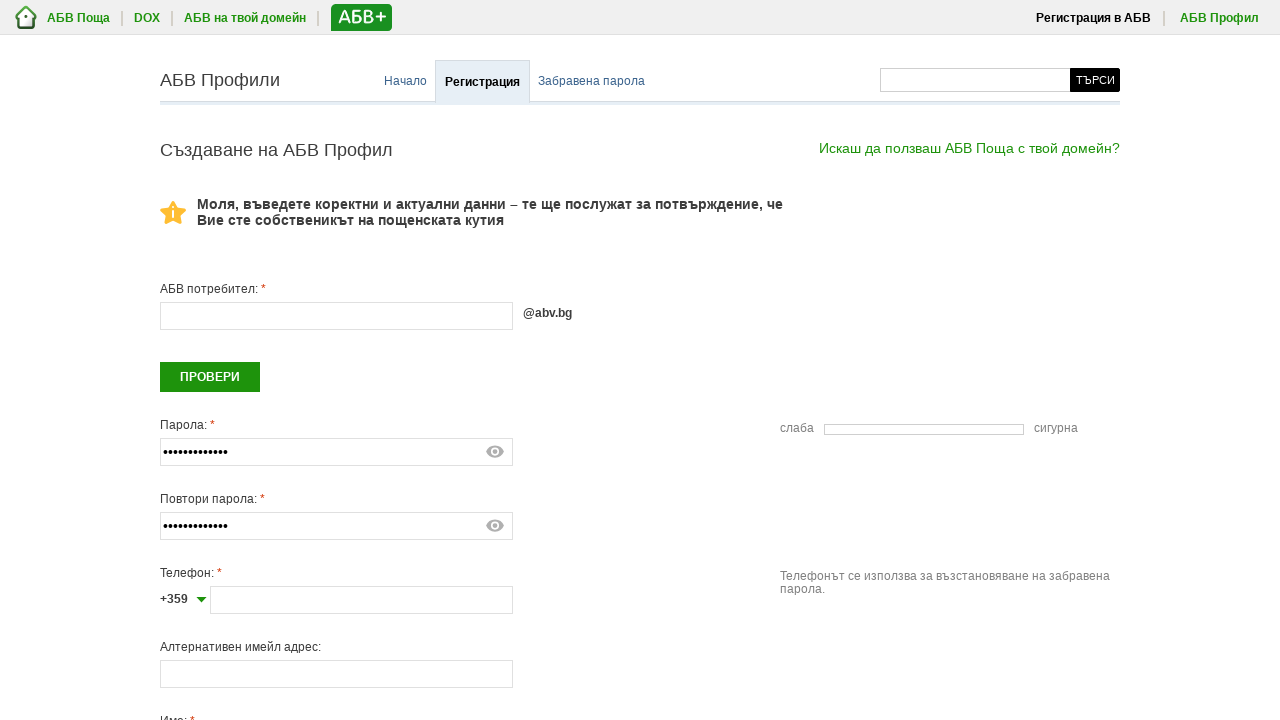